Tests adding todo items to a TodoMVC application by filling the input field and pressing Enter, then verifying the items appear in the list

Starting URL: https://demo.playwright.dev/todomvc

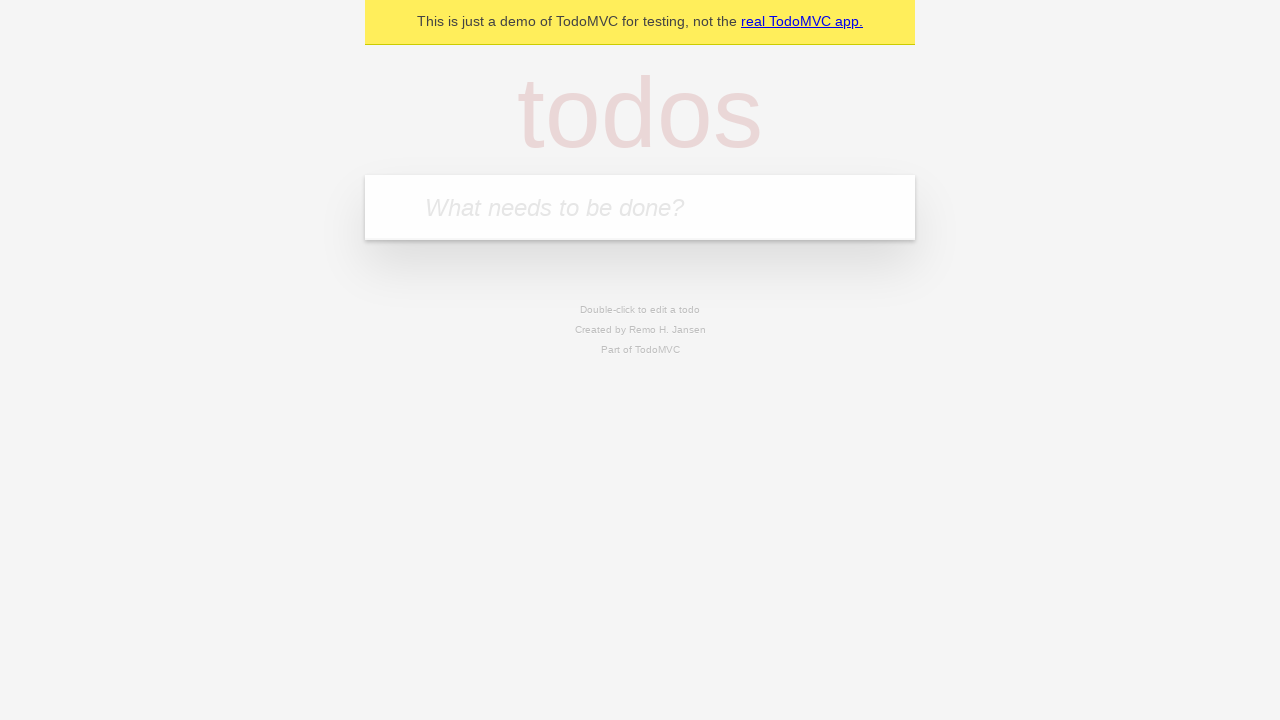

Located the todo input field with placeholder 'What needs to be done?'
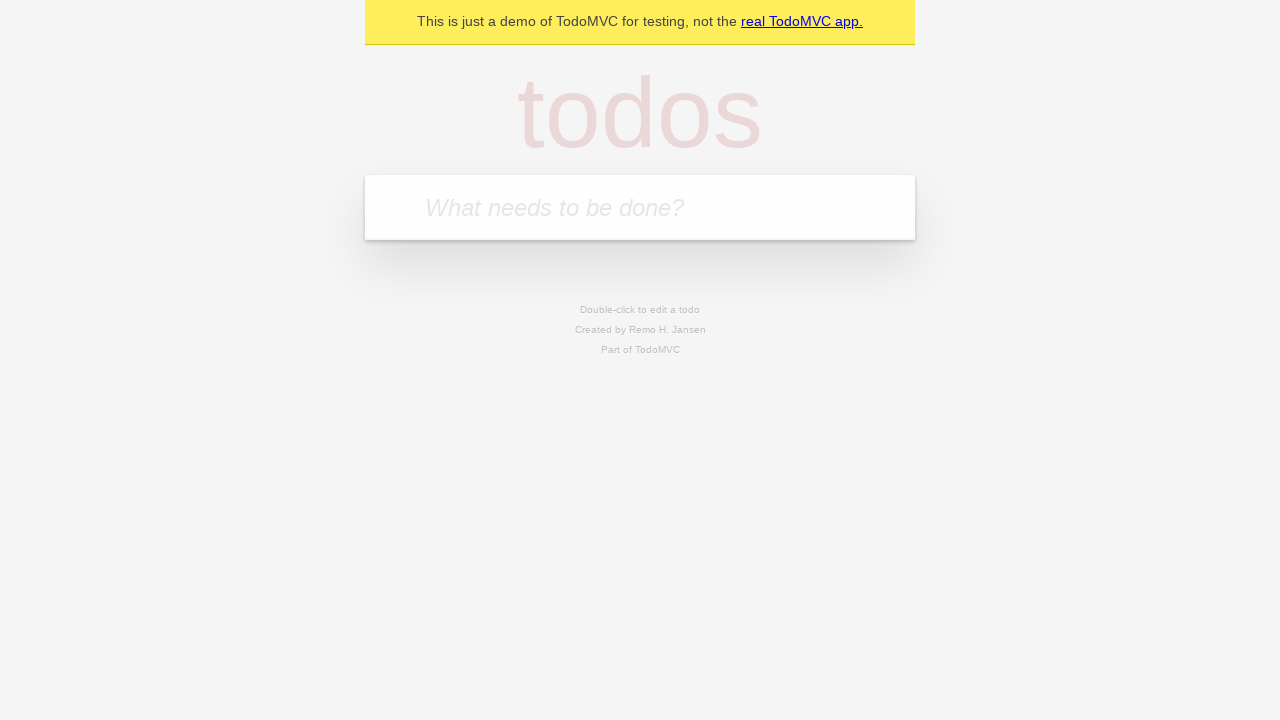

Filled first todo item with 'MECERDES' on internal:attr=[placeholder="What needs to be done?"i]
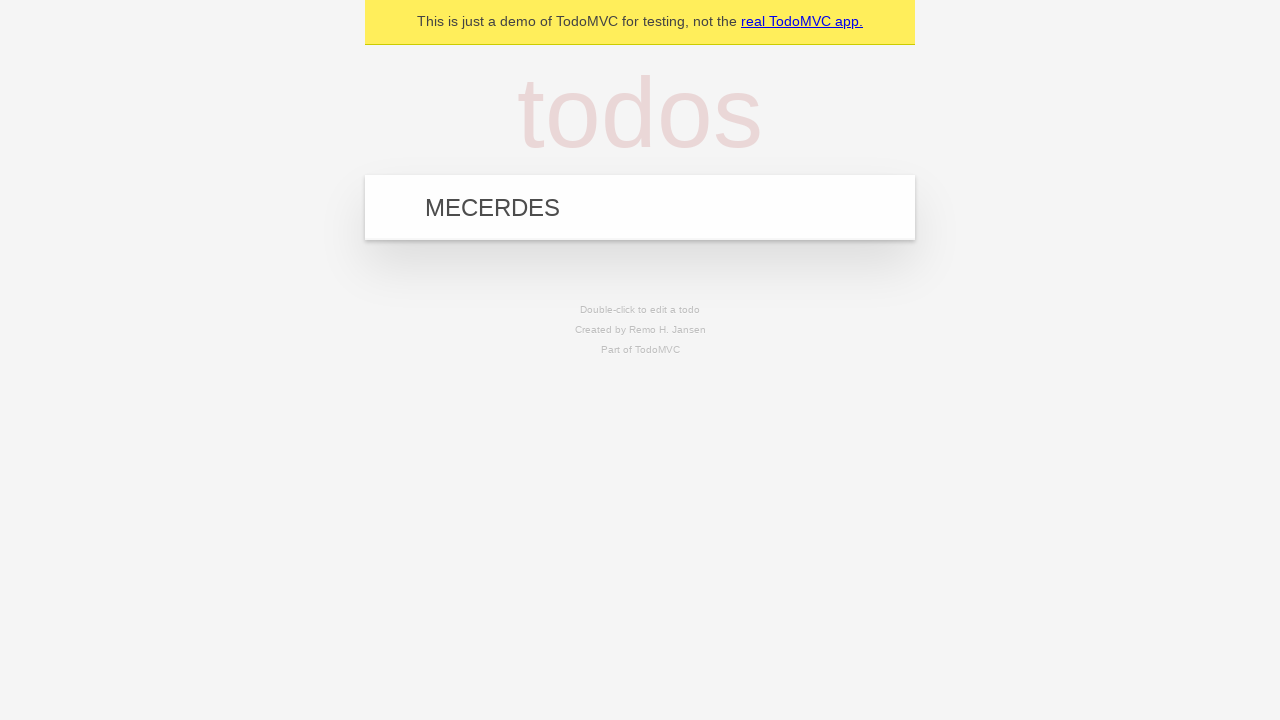

Pressed Enter to add first todo item on internal:attr=[placeholder="What needs to be done?"i]
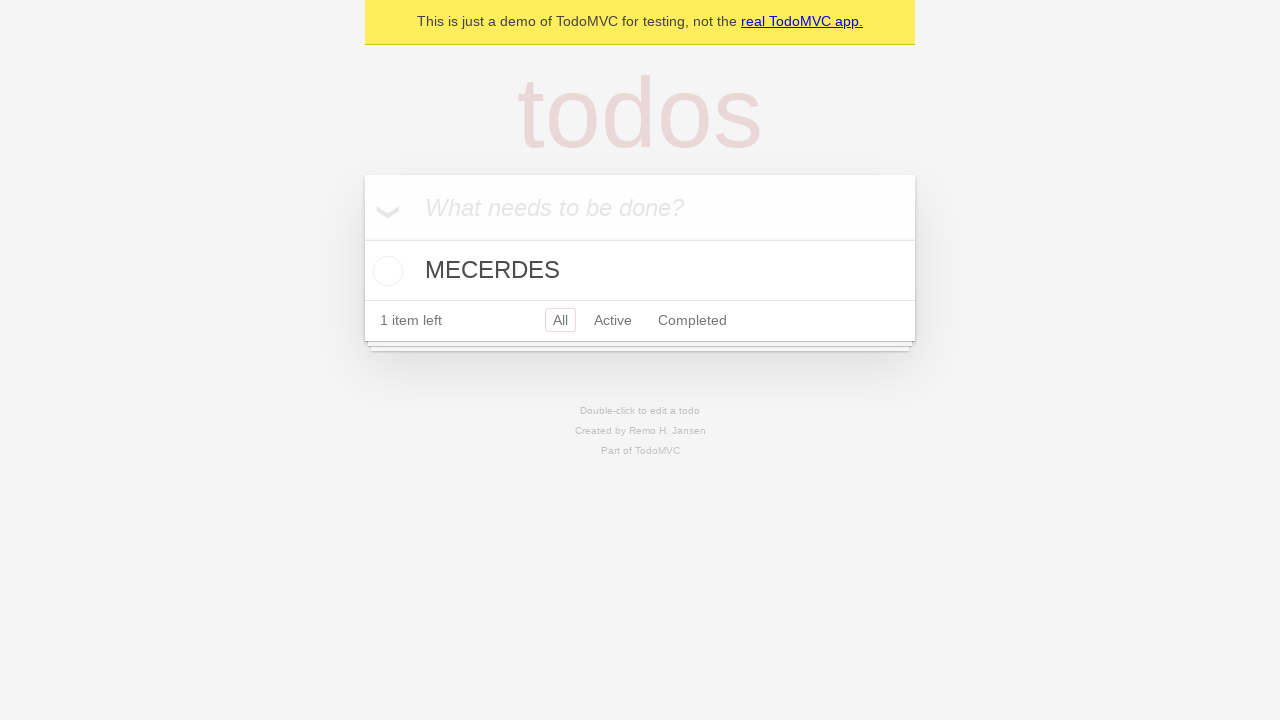

First todo item appeared in the list
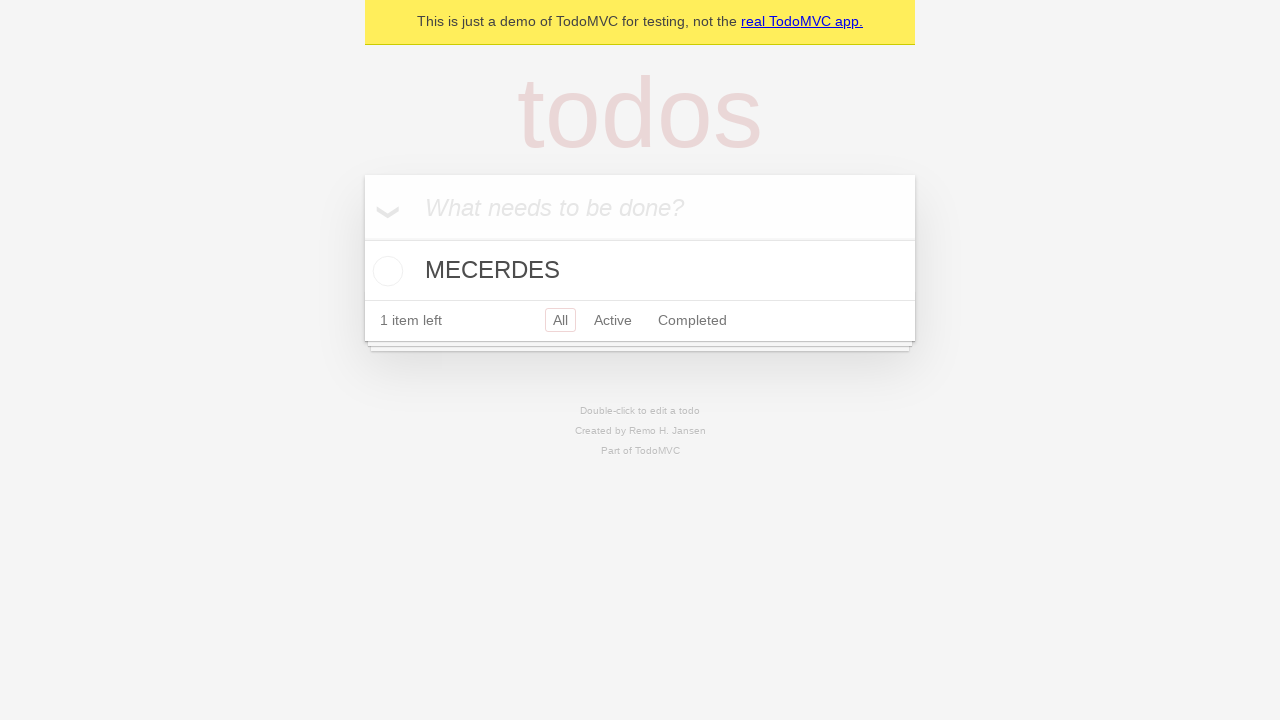

Filled second todo item with 'BMW' on internal:attr=[placeholder="What needs to be done?"i]
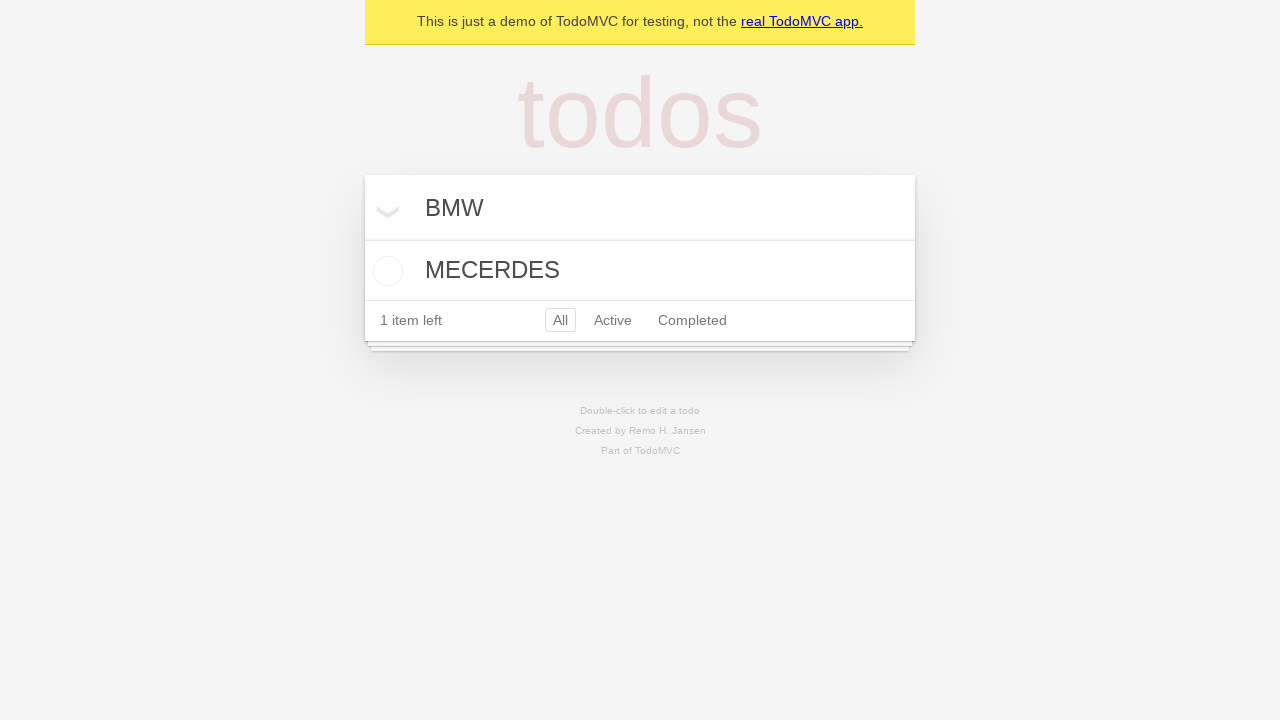

Pressed Enter to add second todo item on internal:attr=[placeholder="What needs to be done?"i]
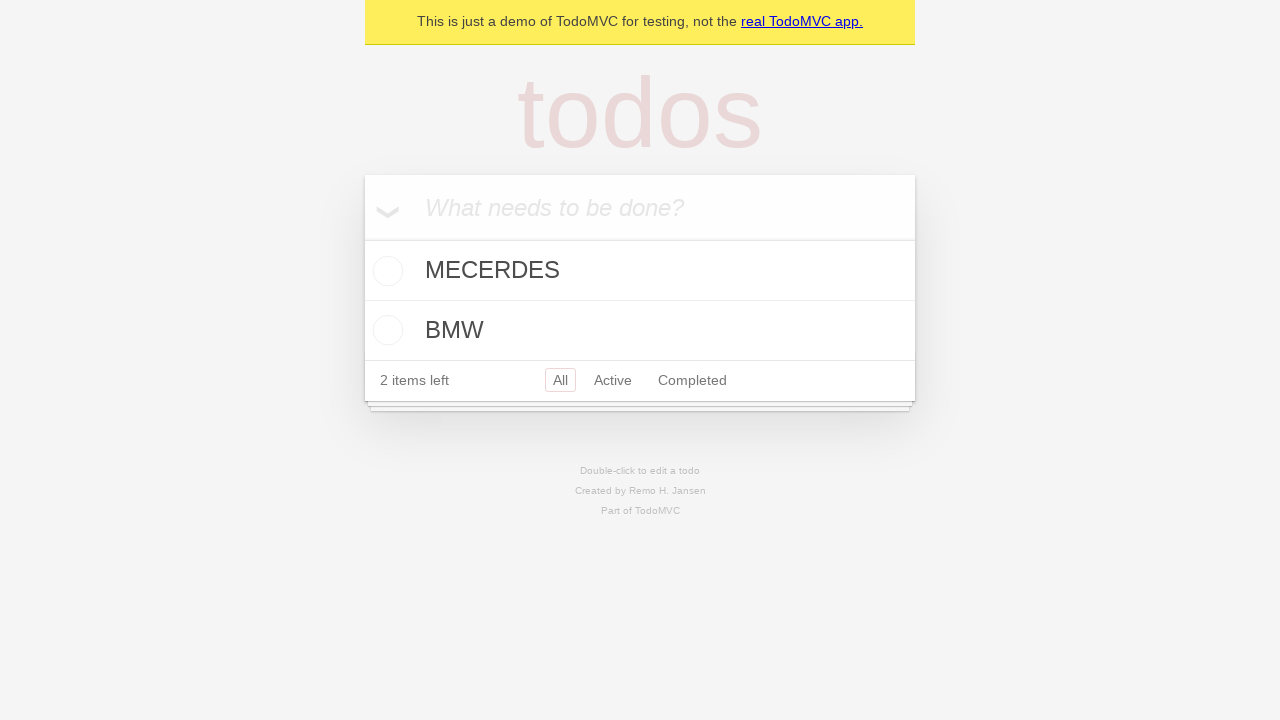

Second todo item appeared in the list, total count is now 2
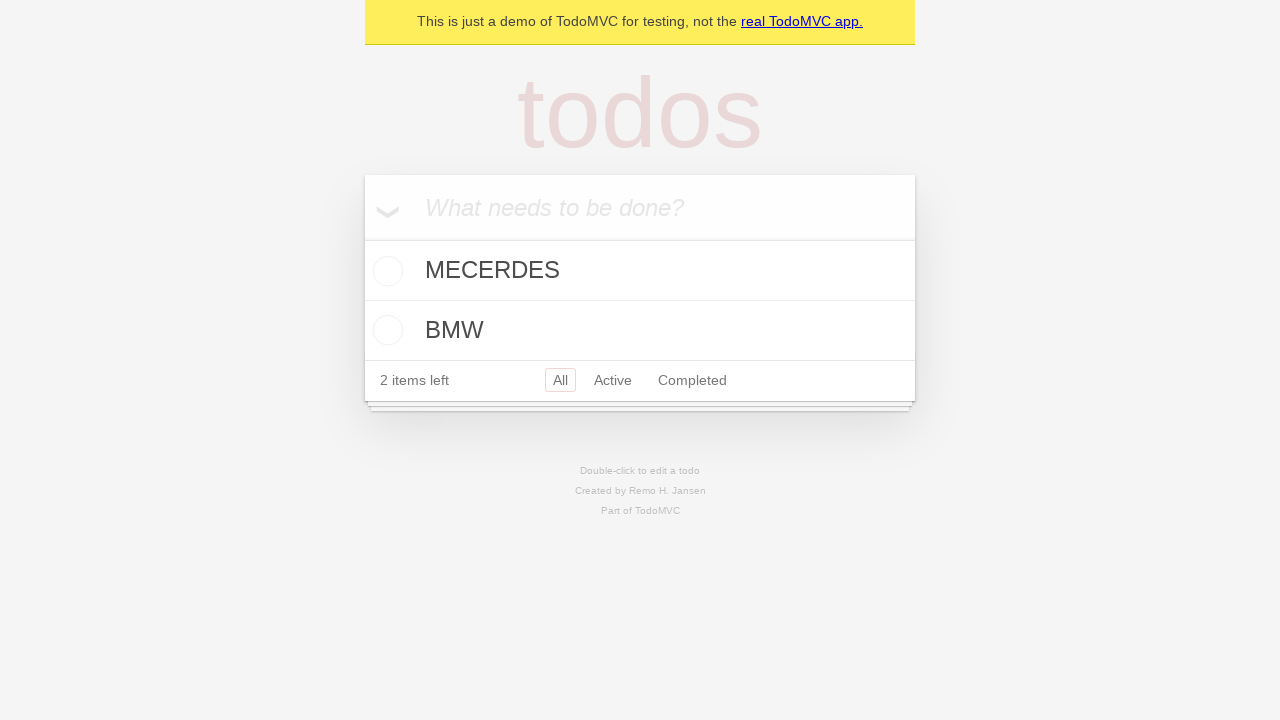

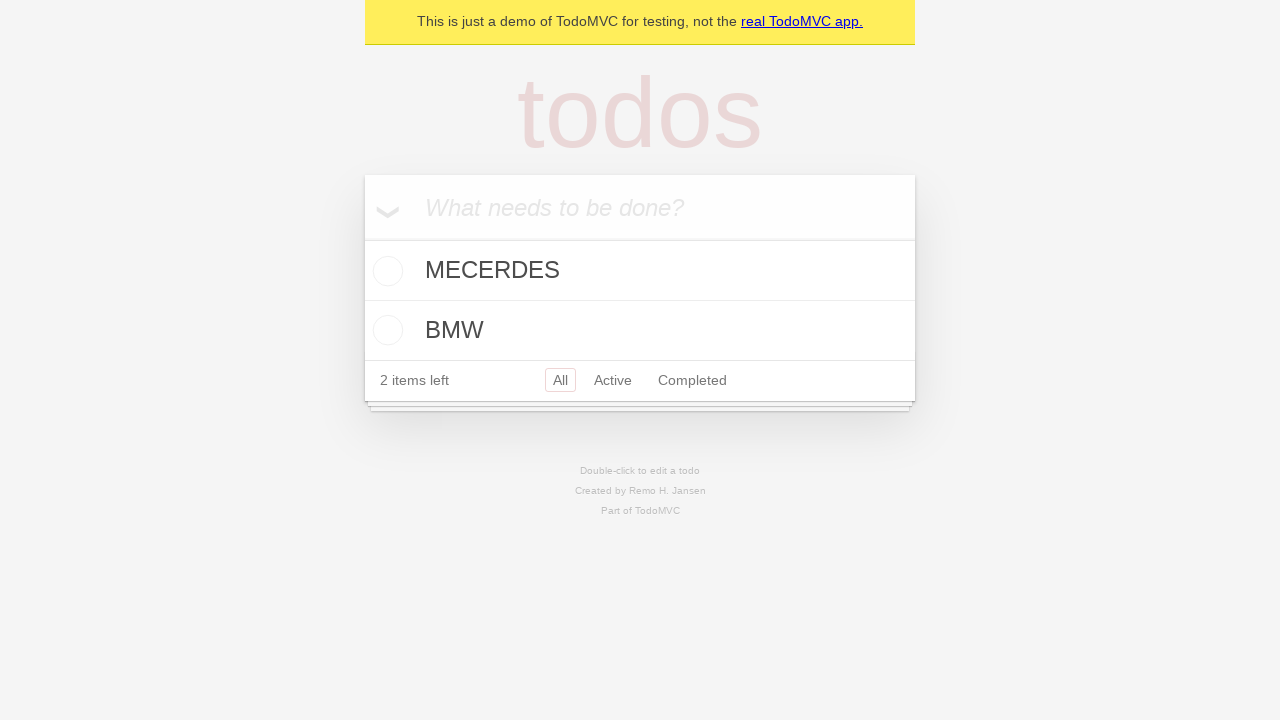